Tests datetime manipulation functionality by clicking a DateTime button, filling various date/time input fields with formatted current date values, and submitting the form.

Starting URL: https://paulocoliveira.github.io/mypages/plugins/index.html

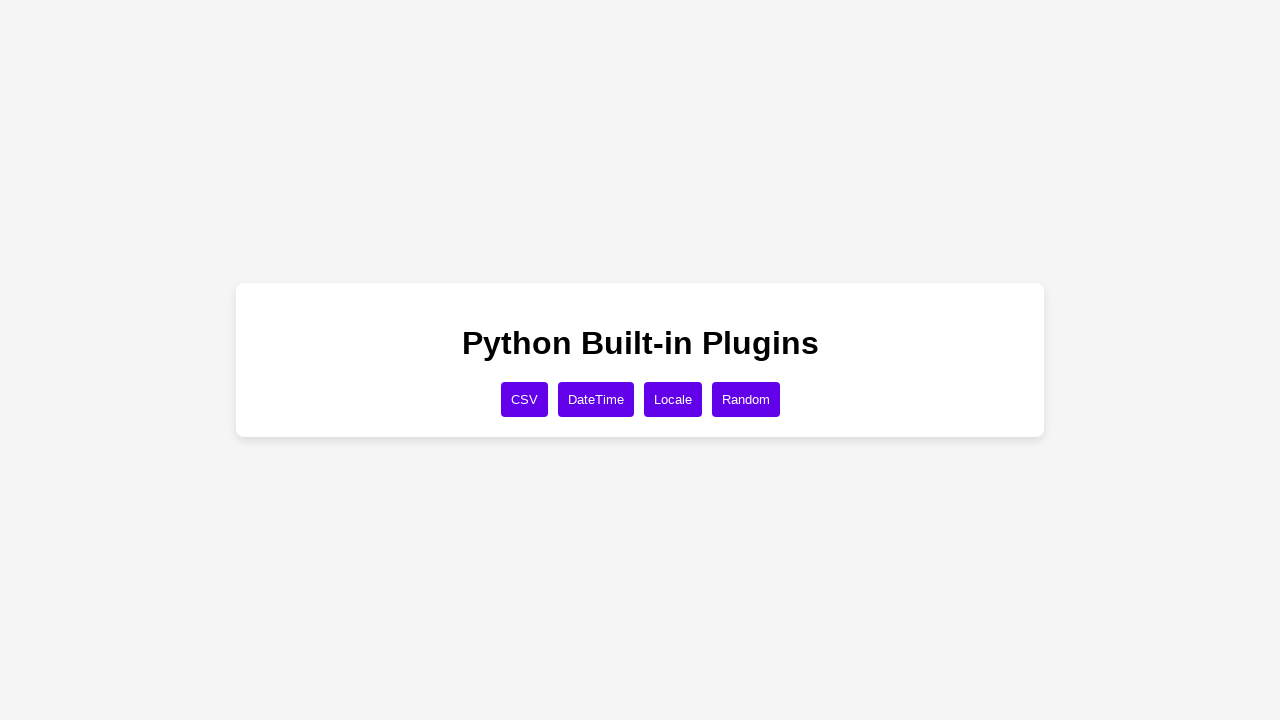

Clicked DateTime button at (596, 399) on xpath=//button[text()='DateTime']
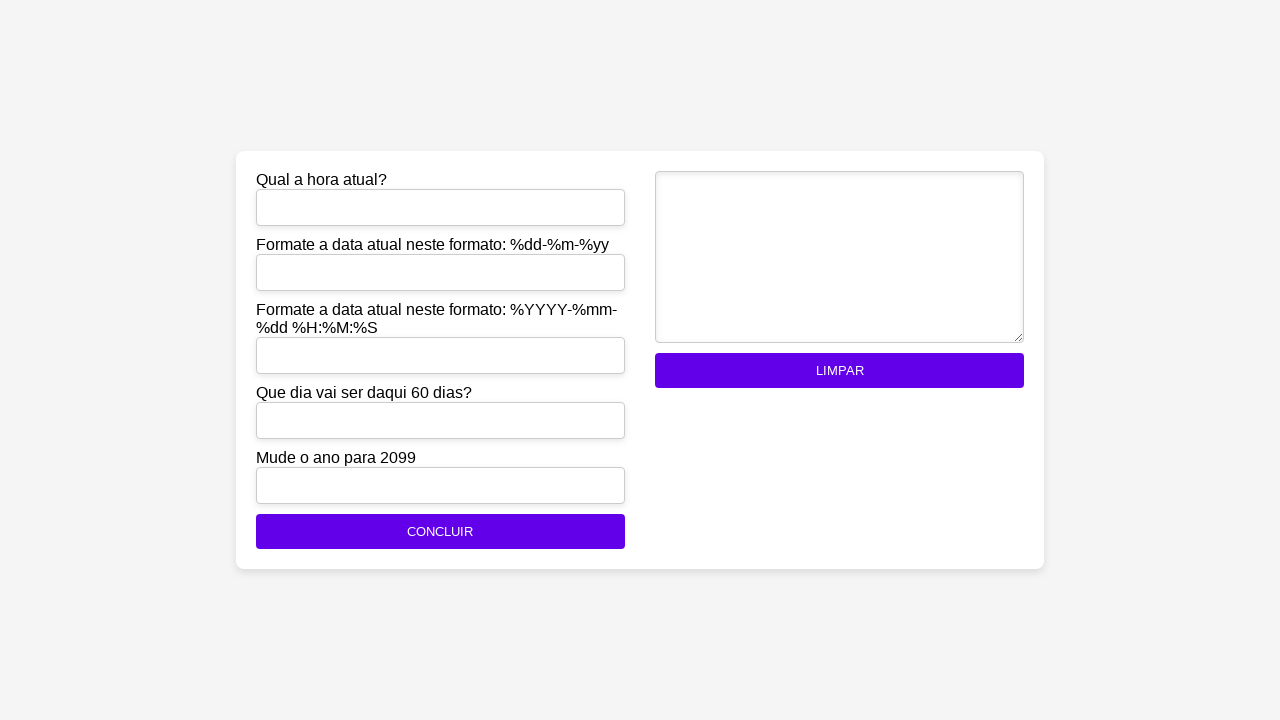

Retrieved current datetime
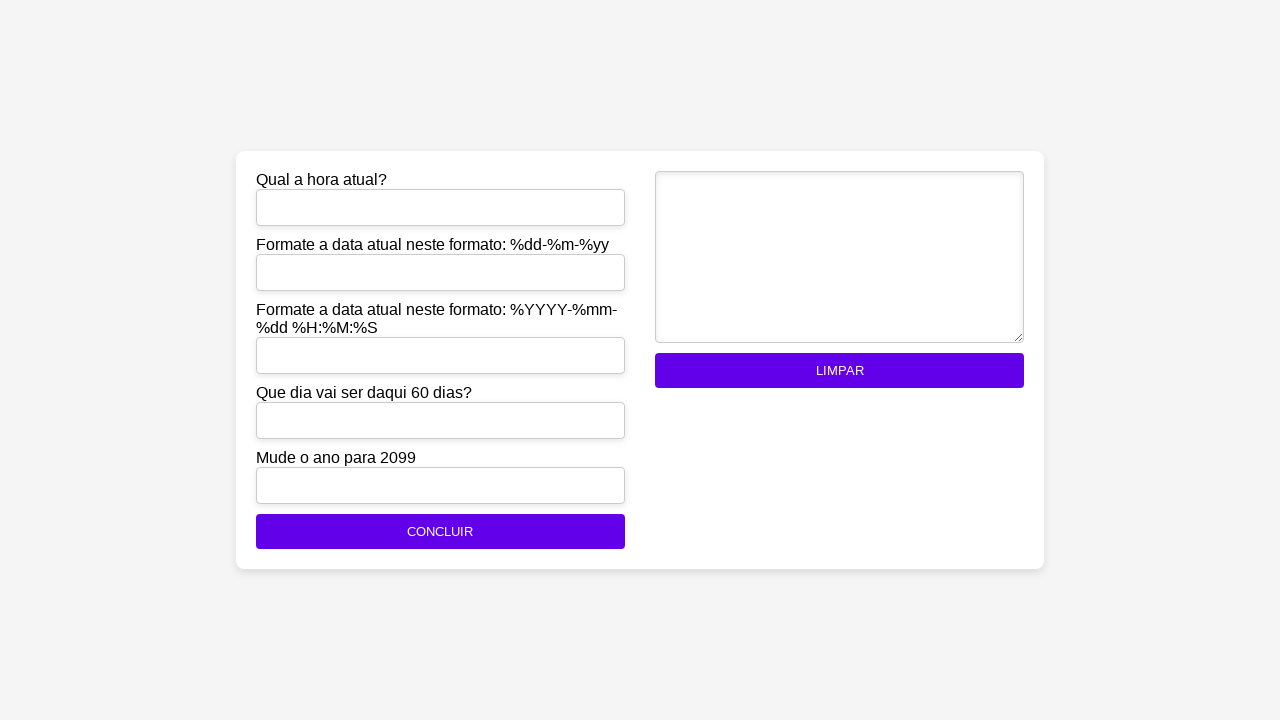

Filled current_time field with current datetime on #current_time
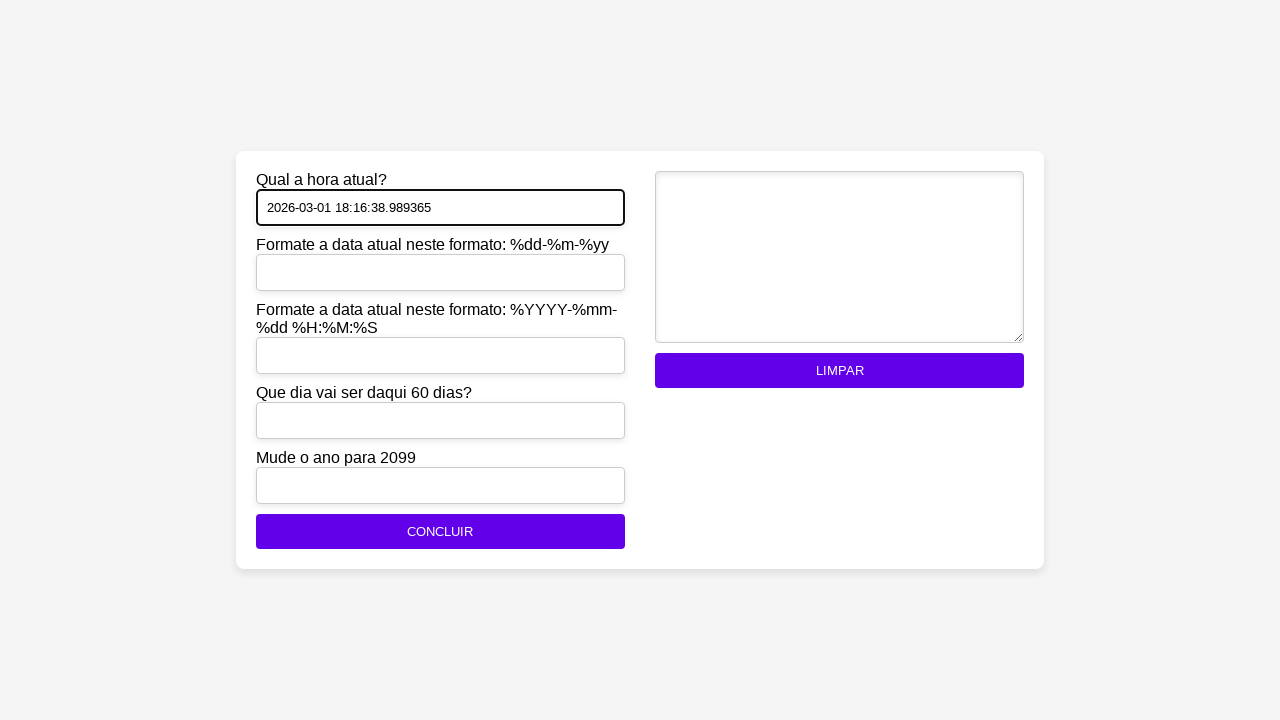

Filled formatted_date1 with 01-03-26 (dd-mm-yy format) on #formatted_date1
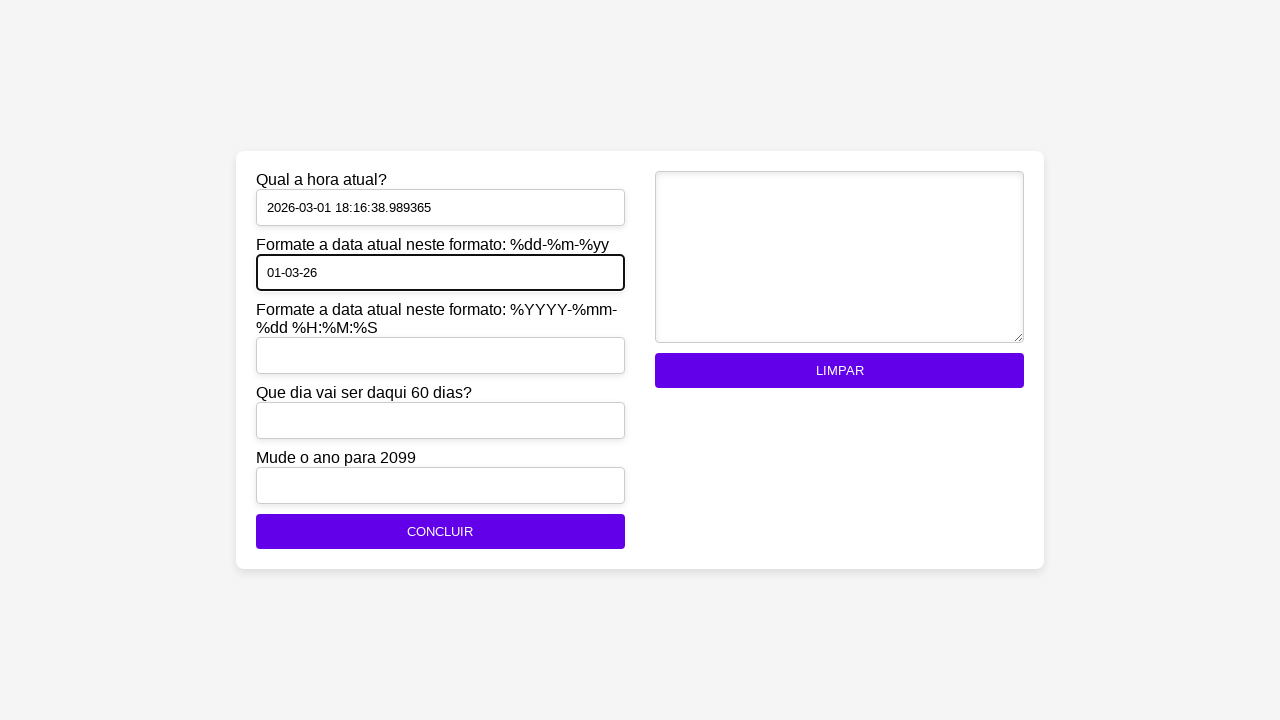

Filled formatted_date2 with 2026-03-01 18:16:38 (YYYY-mm-dd HH:MM:SS format) on #formatted_date2
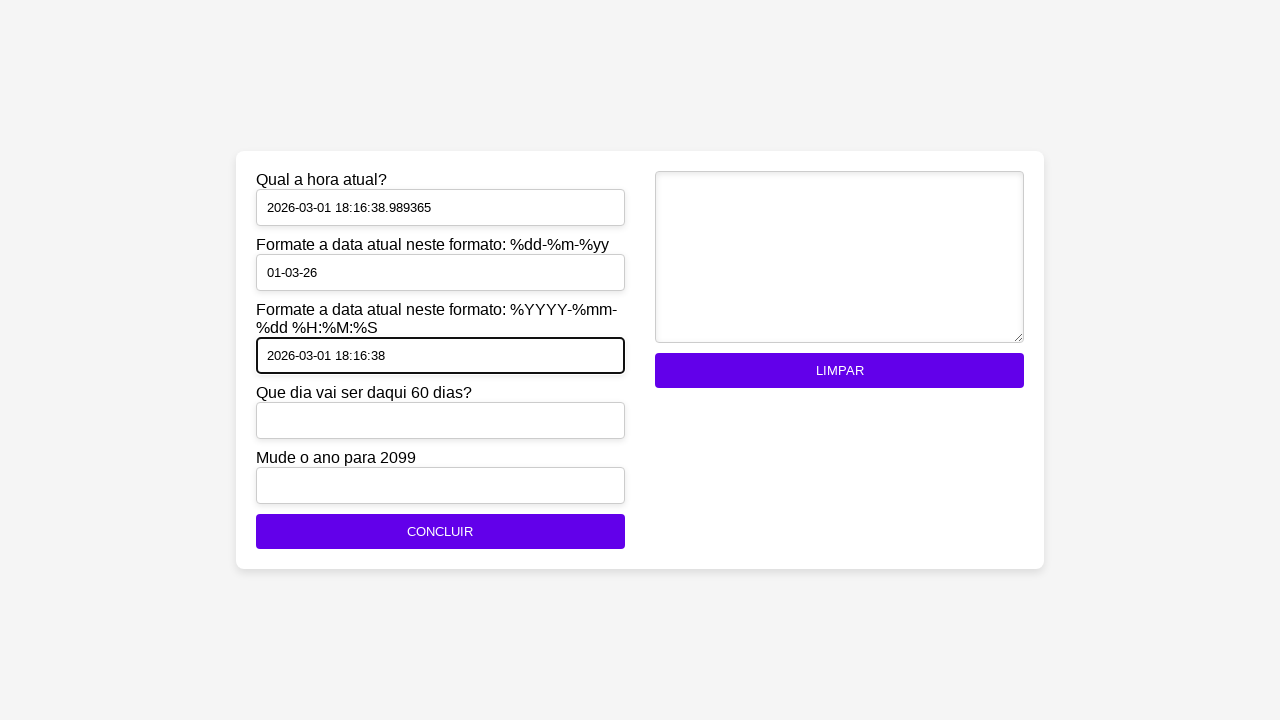

Filled date_in_60_days with 30-04-26 (60 days from now) on #date_in_60_days
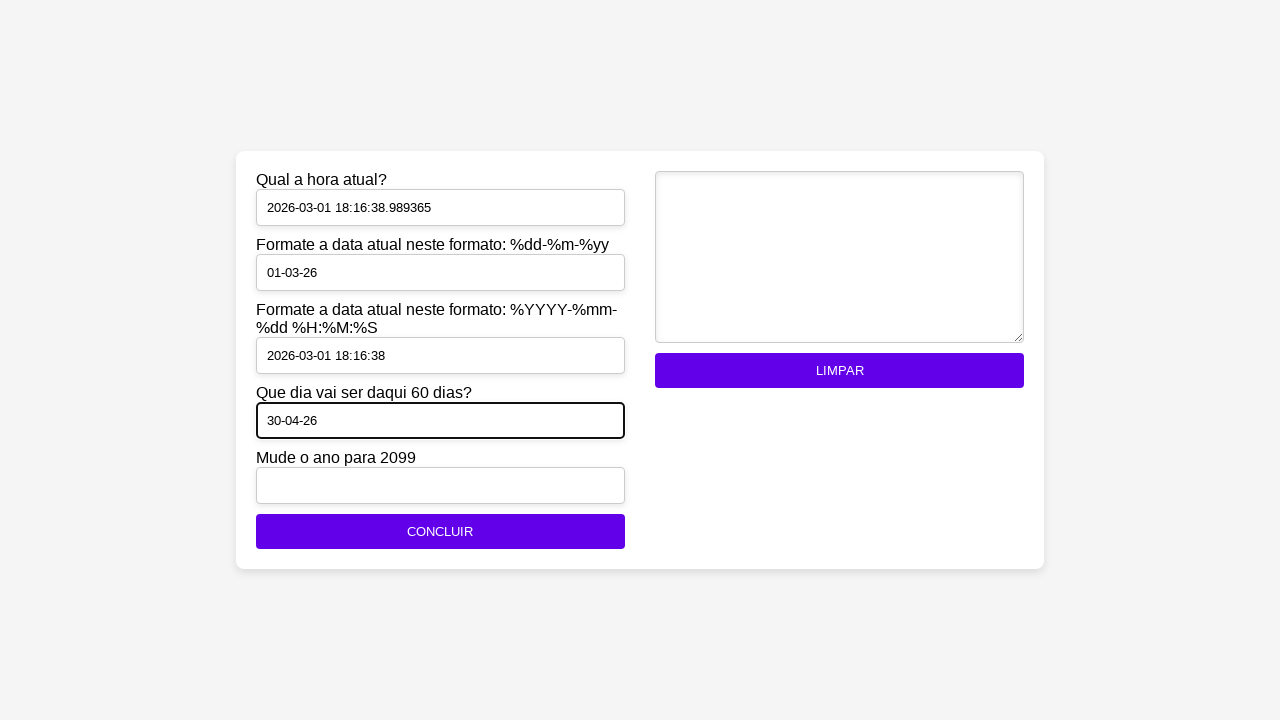

Filled year_2099 field with 01-03-2099 (current date in year 2099) on #year_2099
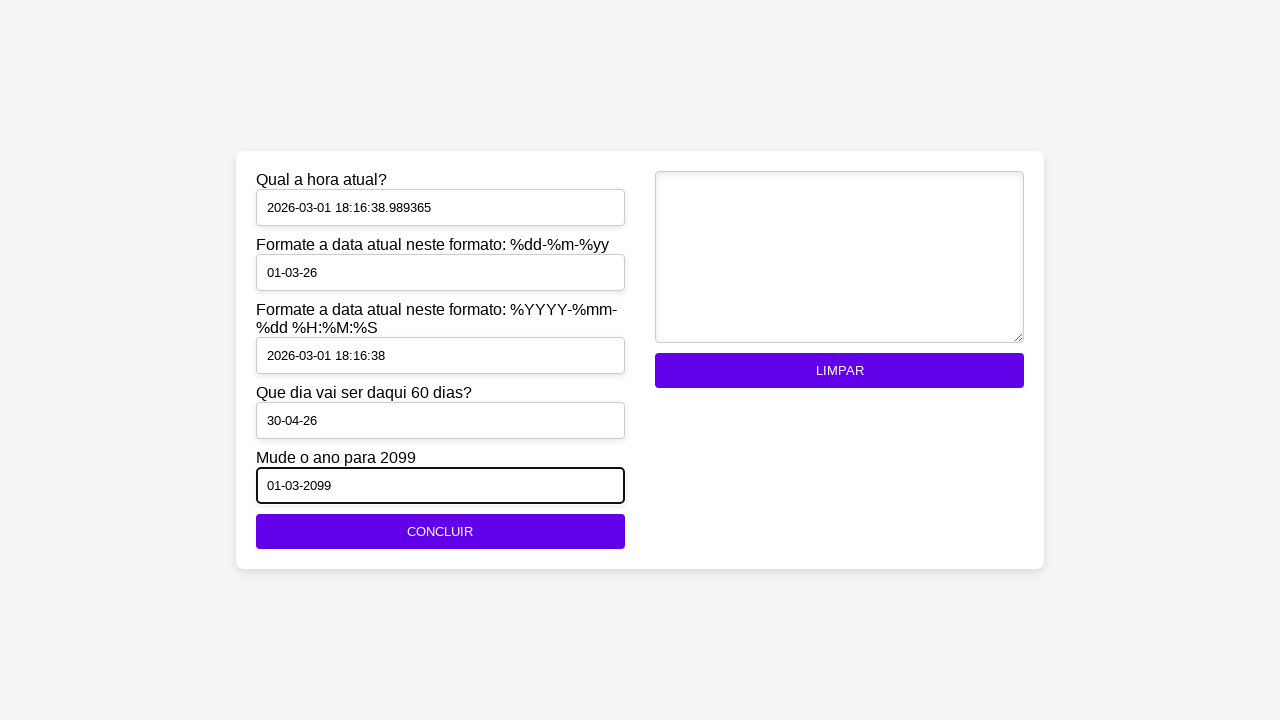

Clicked CONCLUIR button to submit form at (440, 532) on xpath=//button[text()='CONCLUIR']
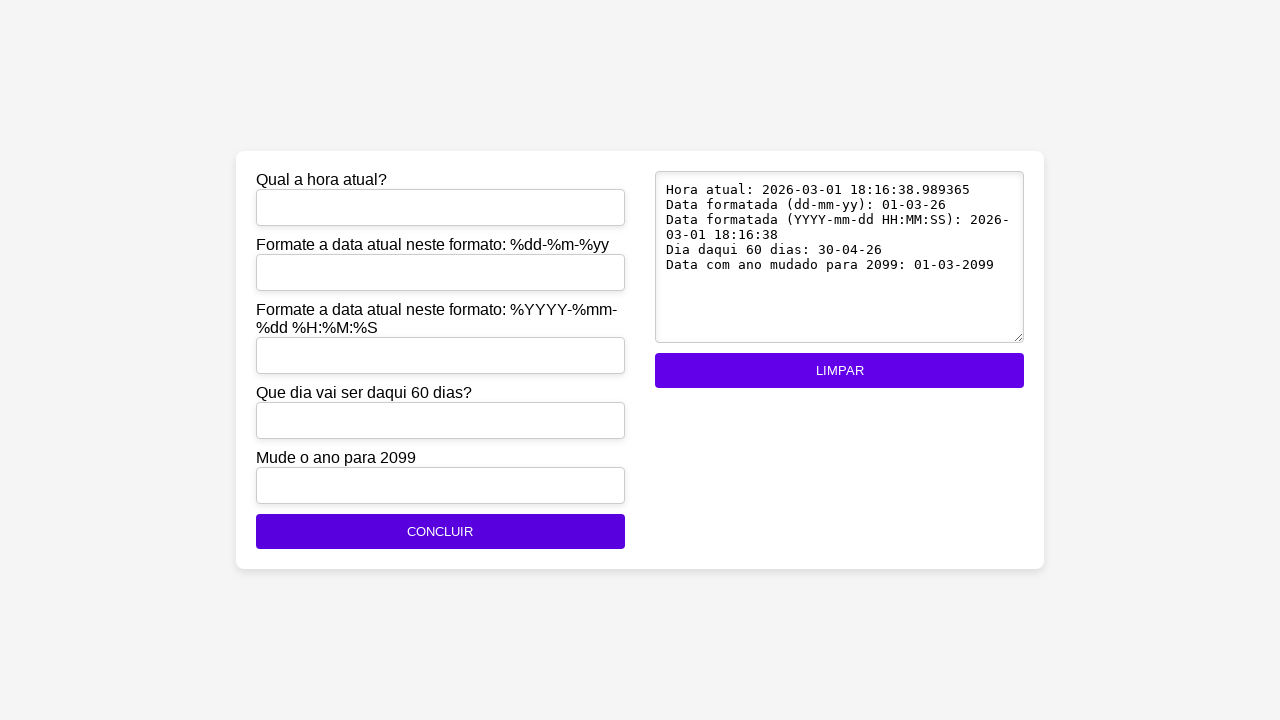

Waited 1000ms for form submission to complete
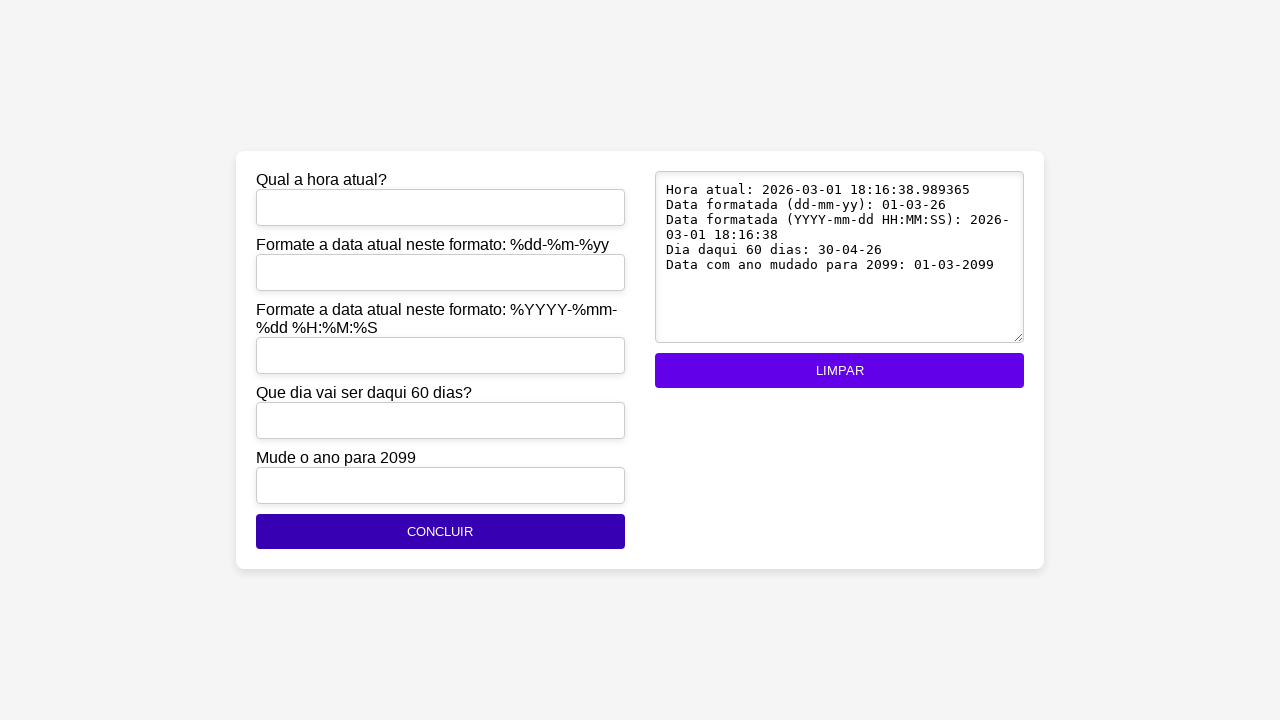

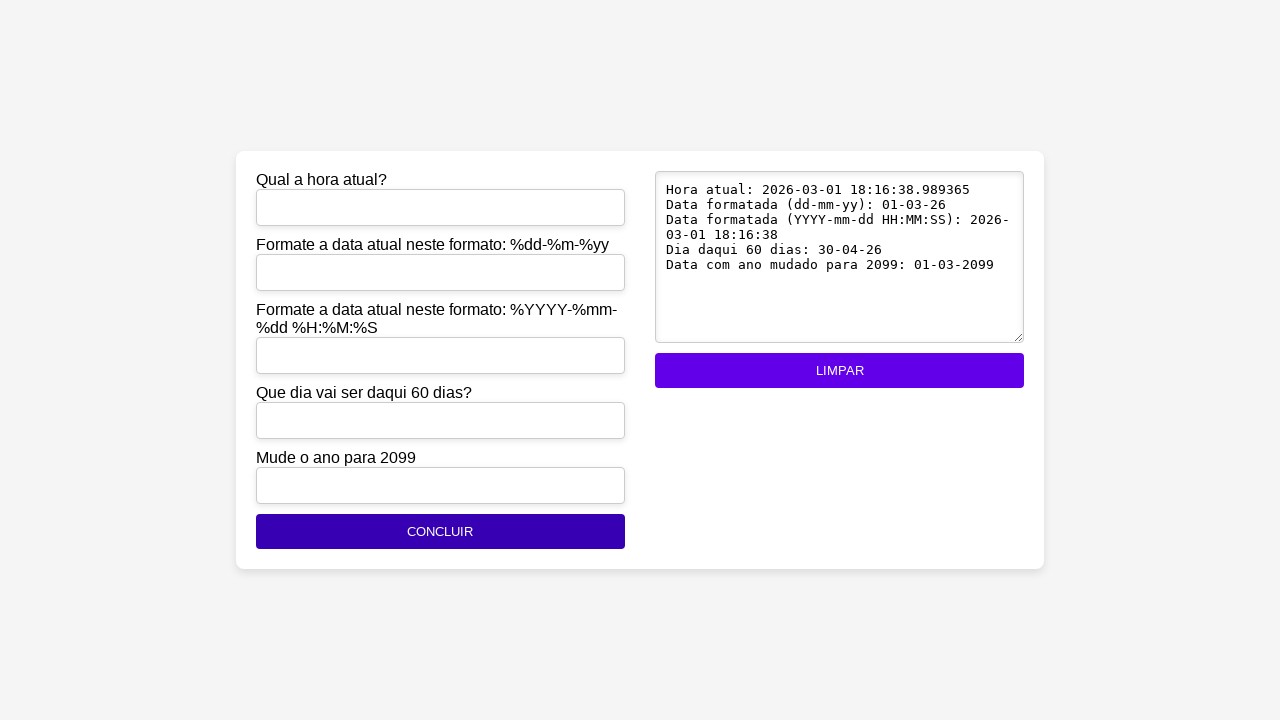